Tests JavaScript native alert handling by clicking a button that triggers an alert, verifying the alert text, and accepting it.

Starting URL: https://sweetalert.js.org/

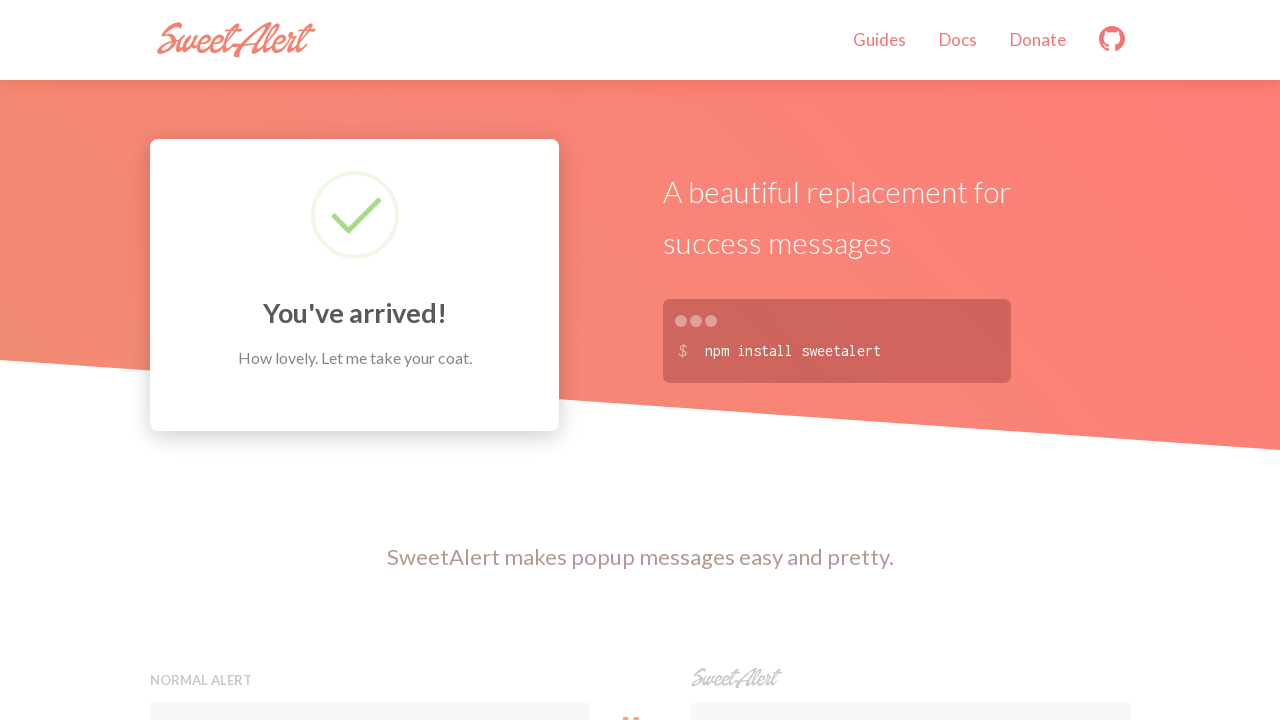

Set up dialog handler to capture and accept JavaScript alerts
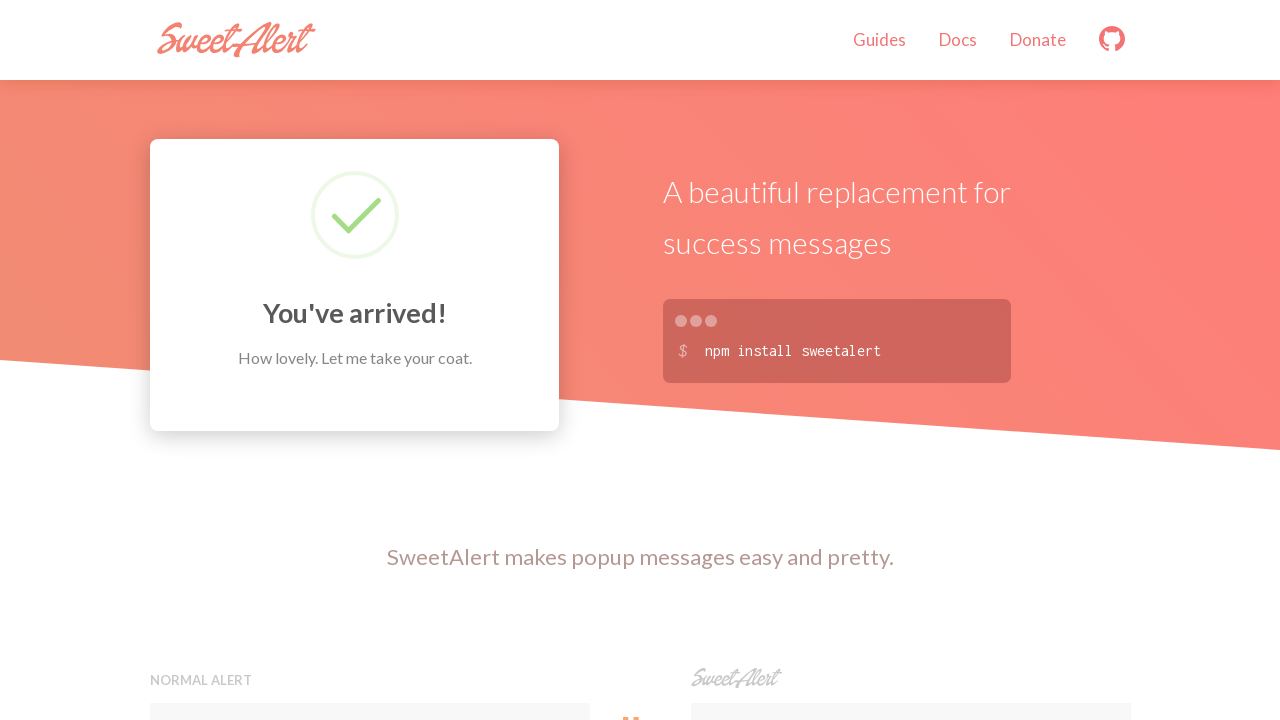

Clicked button that triggers JavaScript alert at (370, 360) on xpath=//button[contains(@onclick,'alert')]
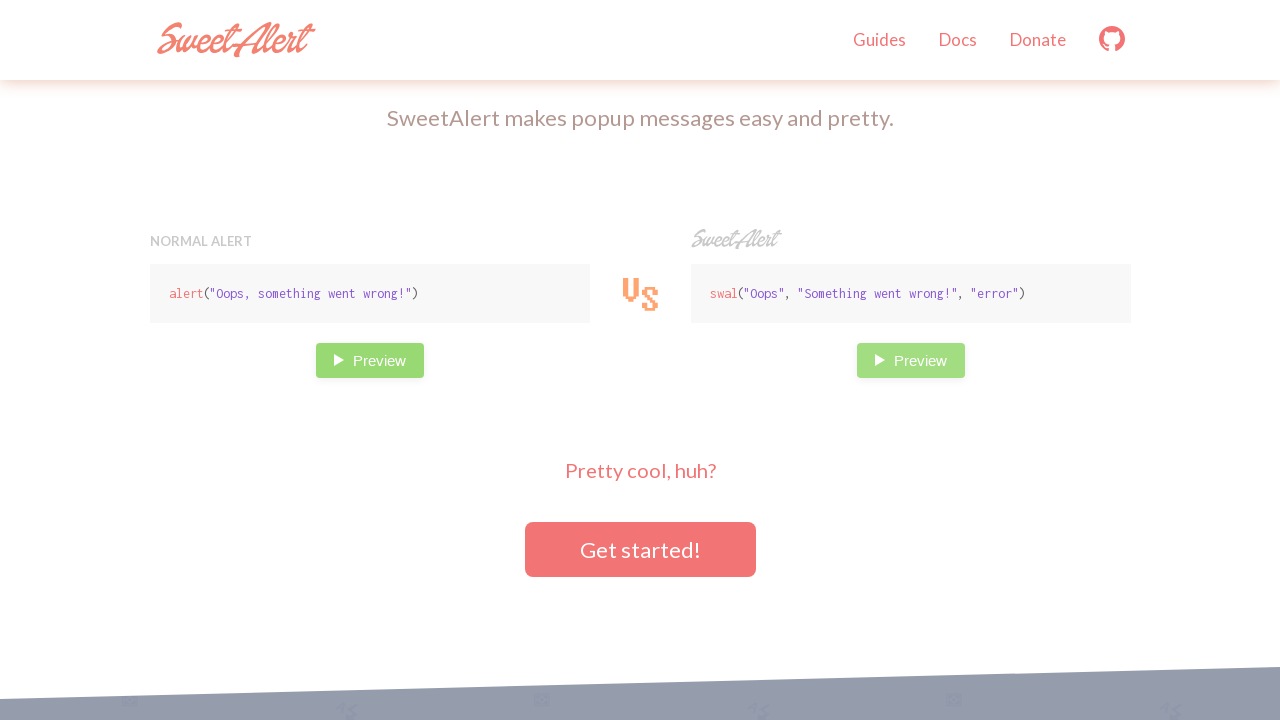

Waited for alert dialog to be processed
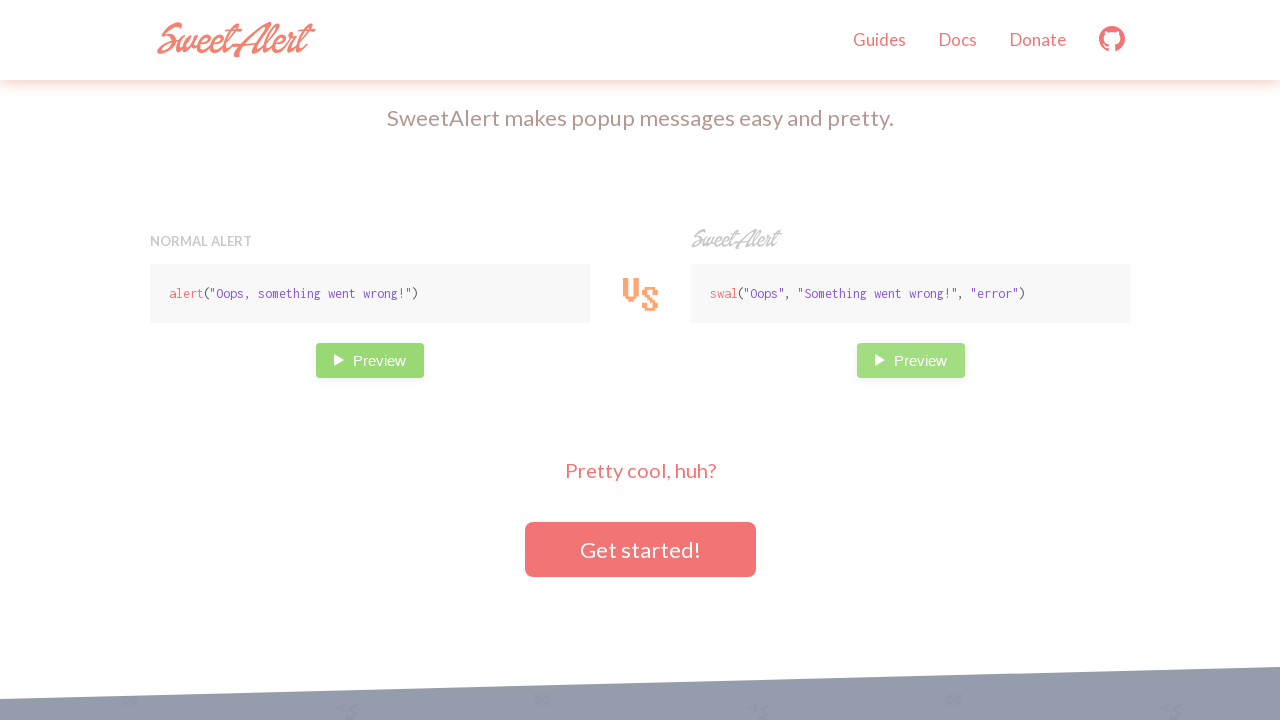

Verified alert message matches expected text: 'Oops, something went wrong!'
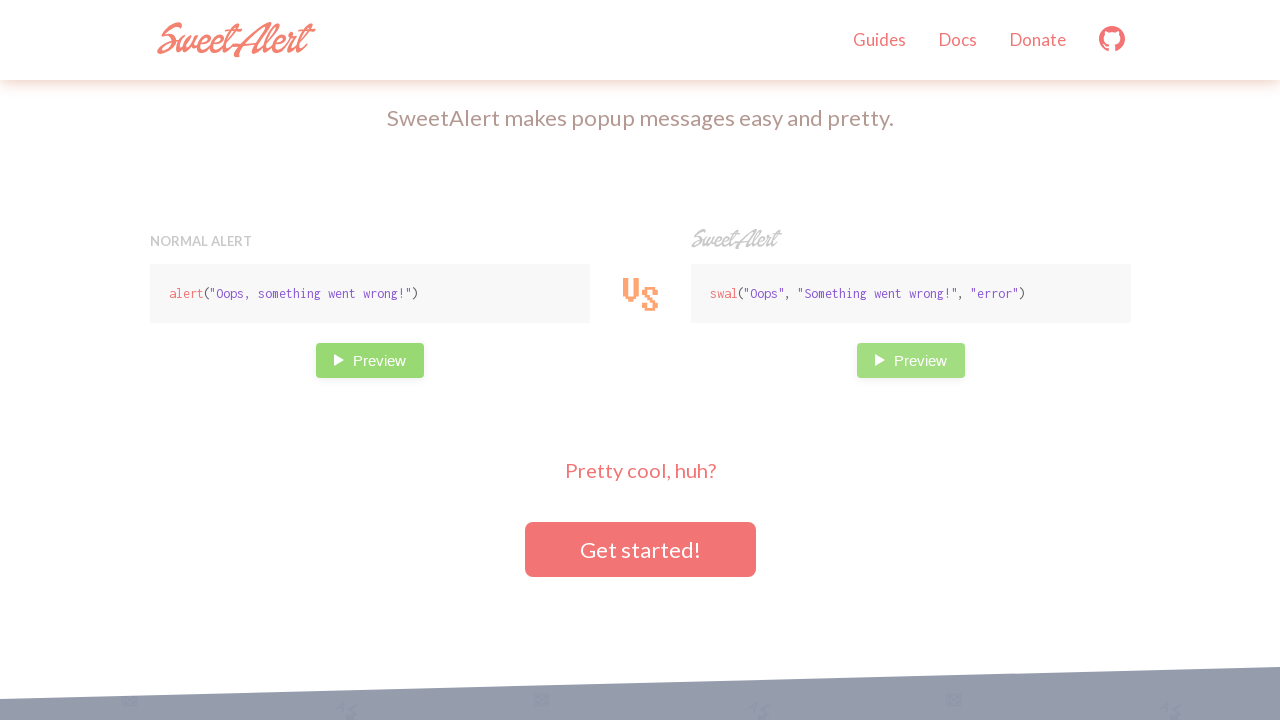

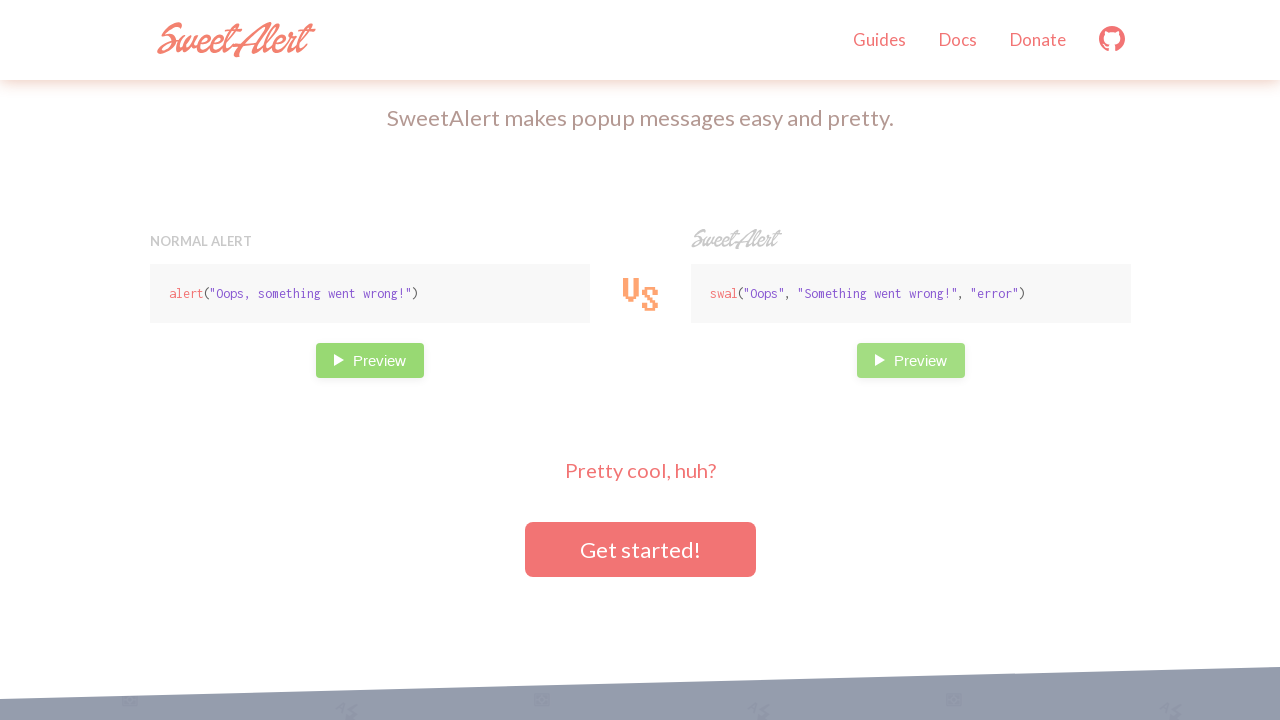